Waits for price to reach $100, clicks book button, then solves a mathematical challenge and submits the answer

Starting URL: http://suninjuly.github.io/explicit_wait2.html

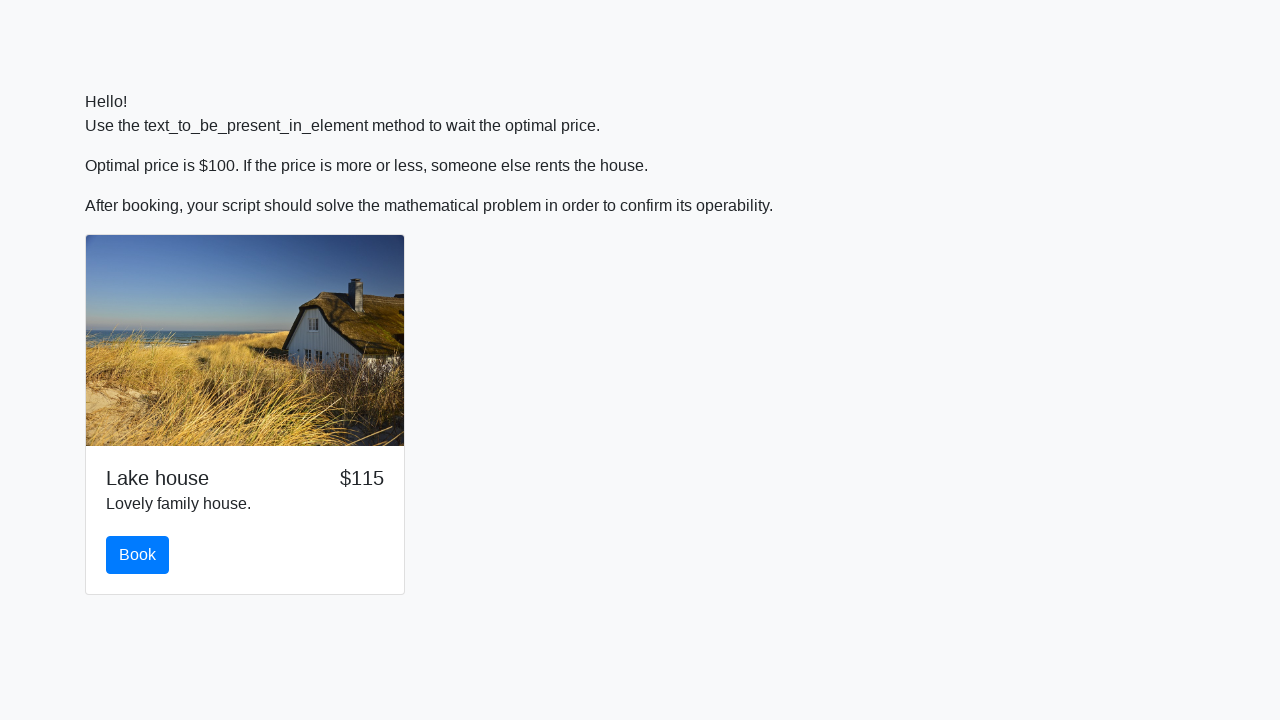

Waited for price to reach $100
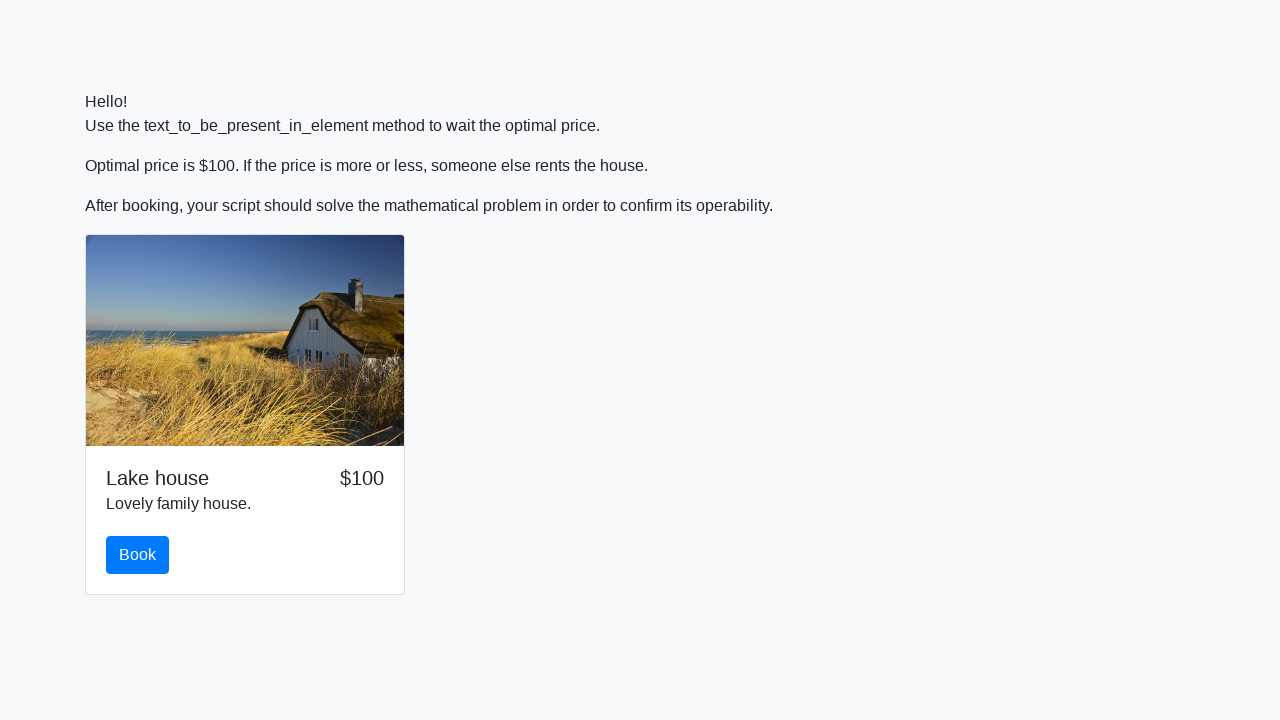

Clicked the book button at (138, 555) on #book
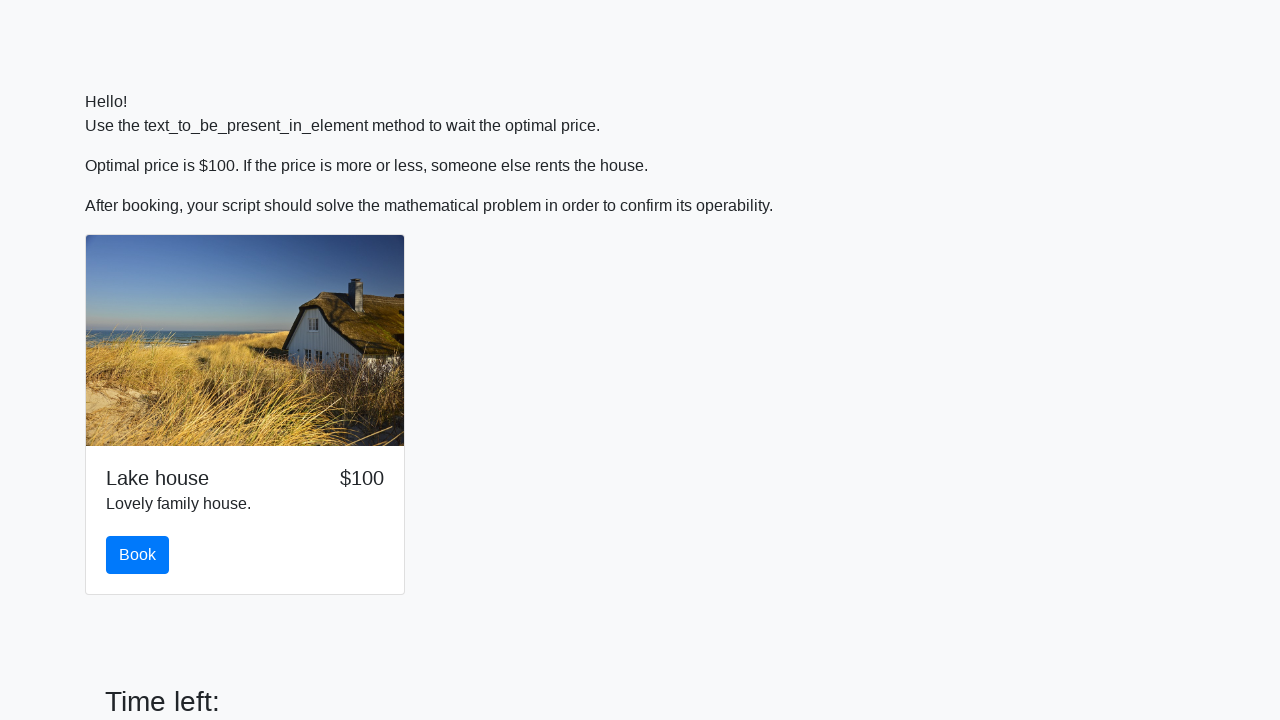

Retrieved input value for calculation: 176
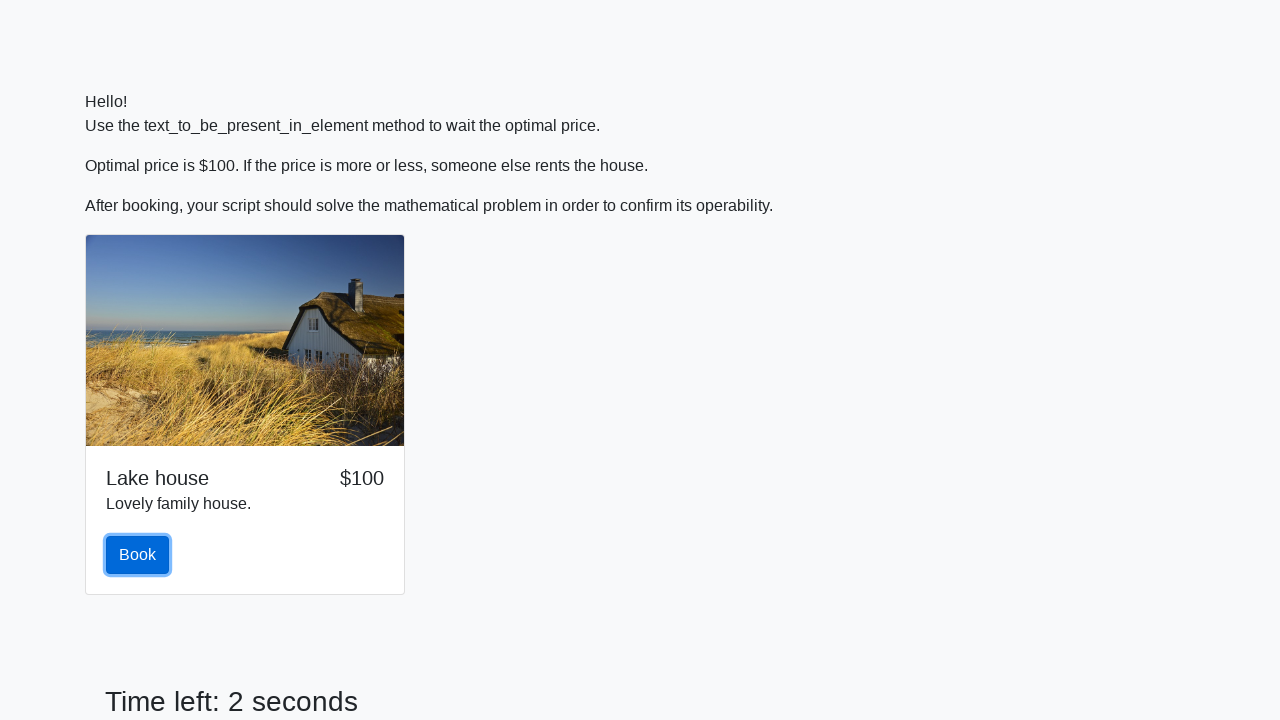

Calculated answer using formula: -0.16366448779432563
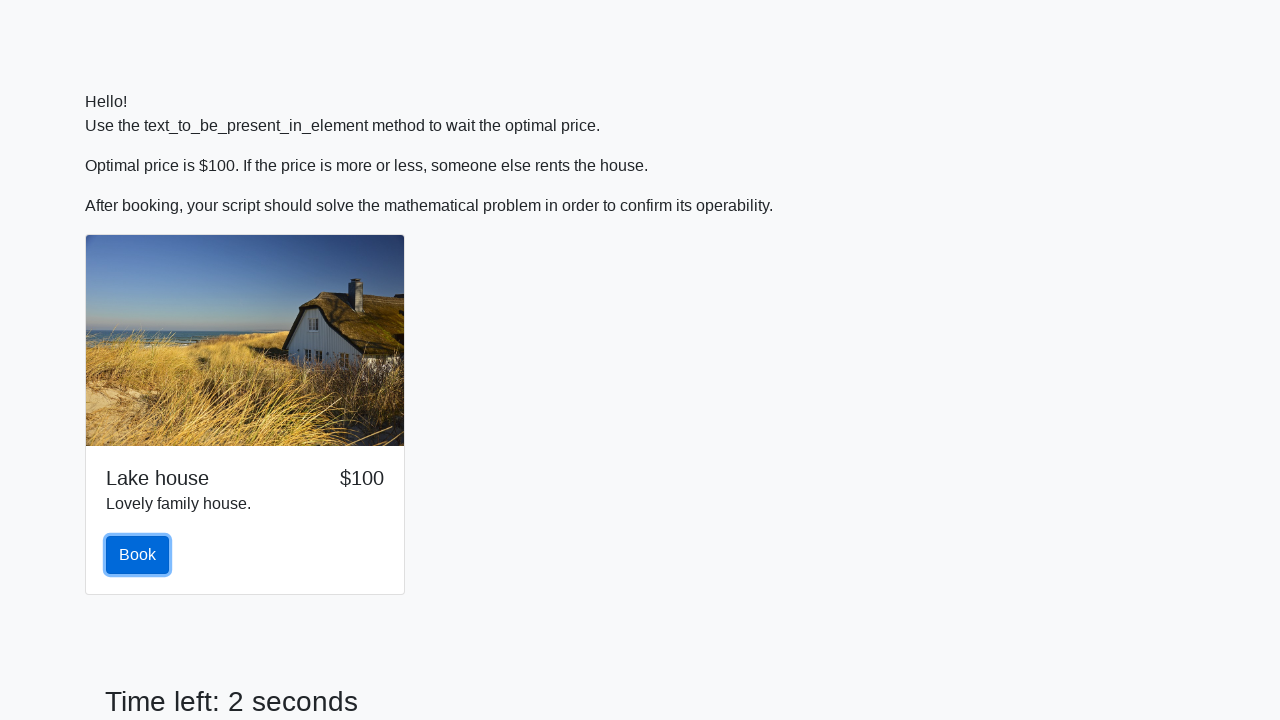

Filled answer field with calculated value on #answer
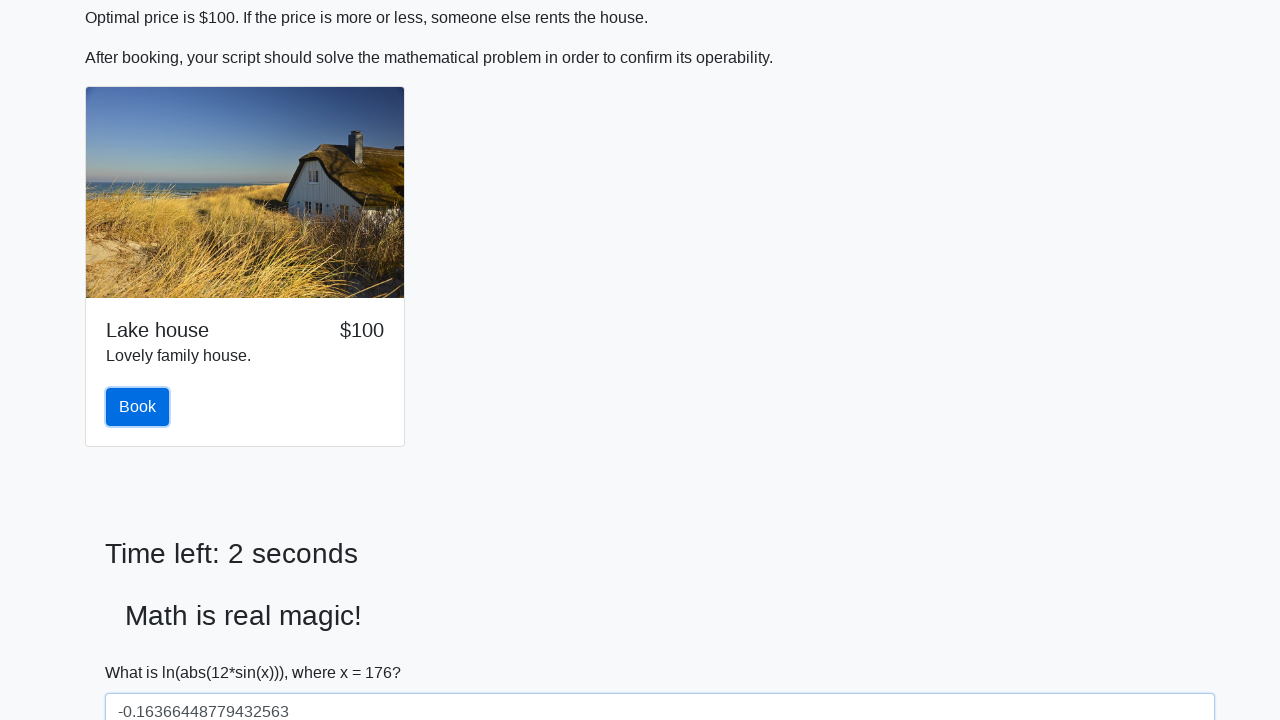

Clicked solve button to submit the answer at (143, 651) on #solve
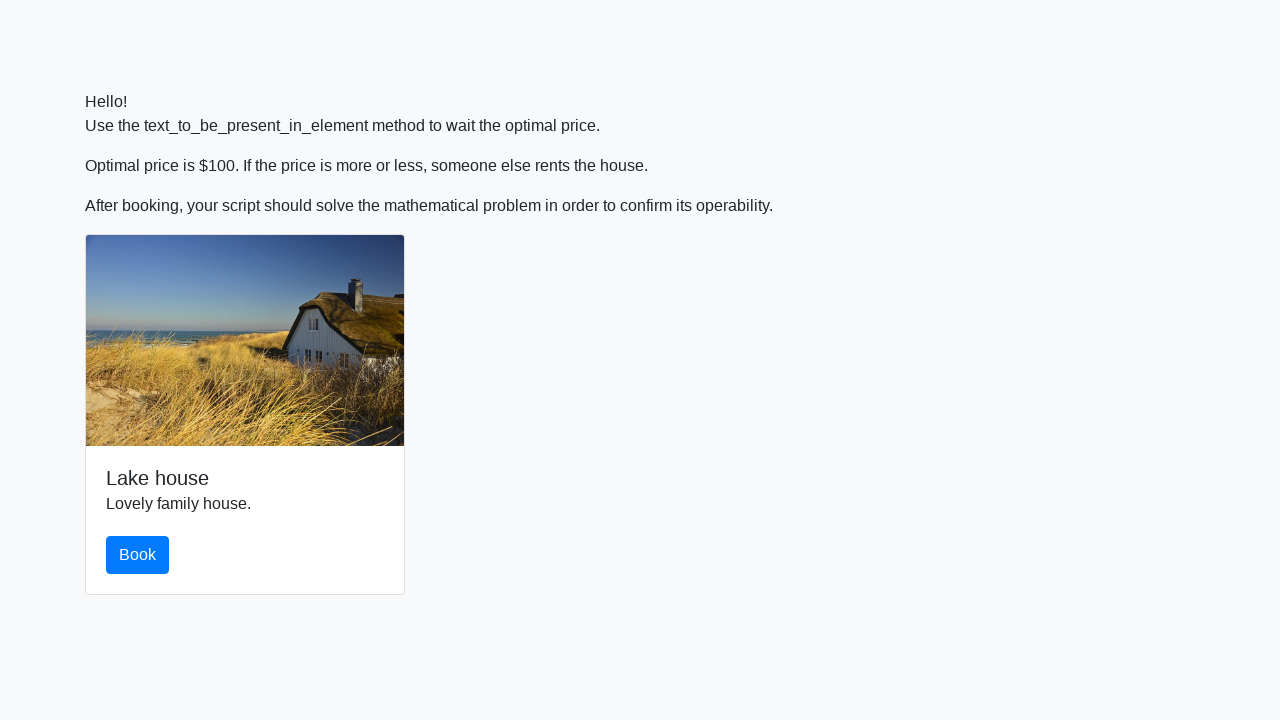

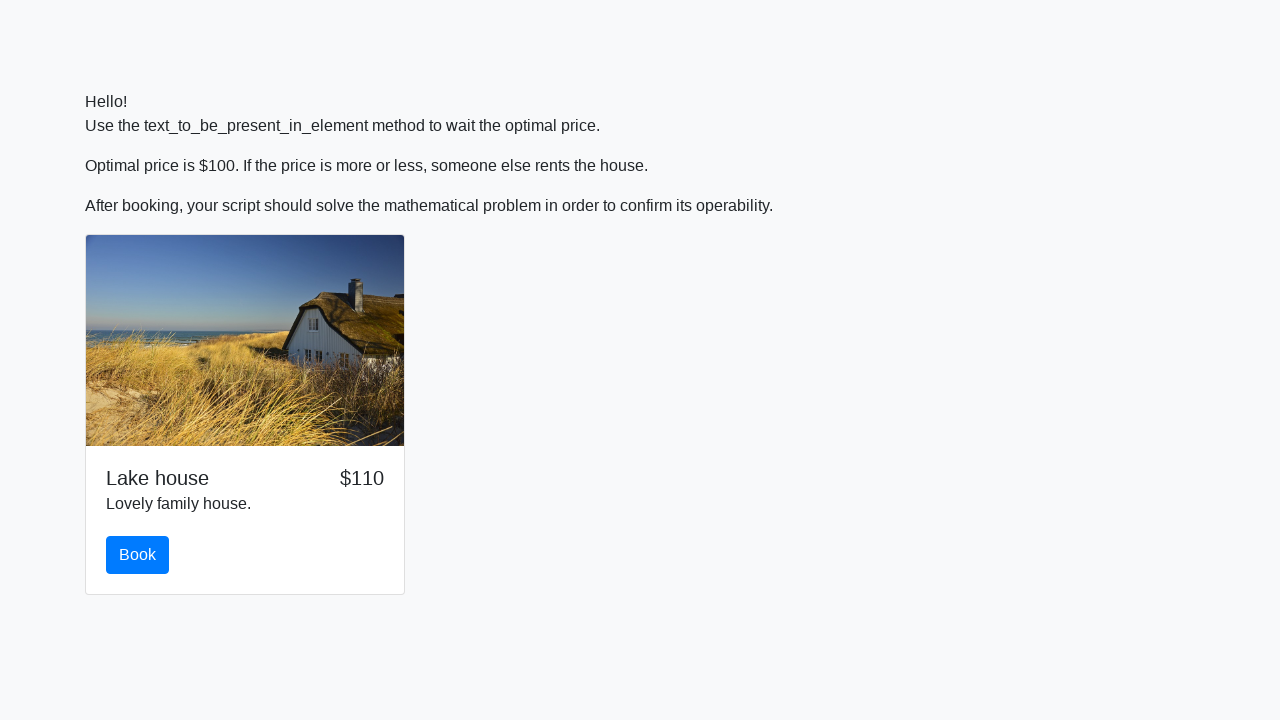